Solves a math captcha by extracting a value from an element attribute, calculating the result, and submitting the form with checkbox and radio button selections

Starting URL: http://suninjuly.github.io/get_attribute.html

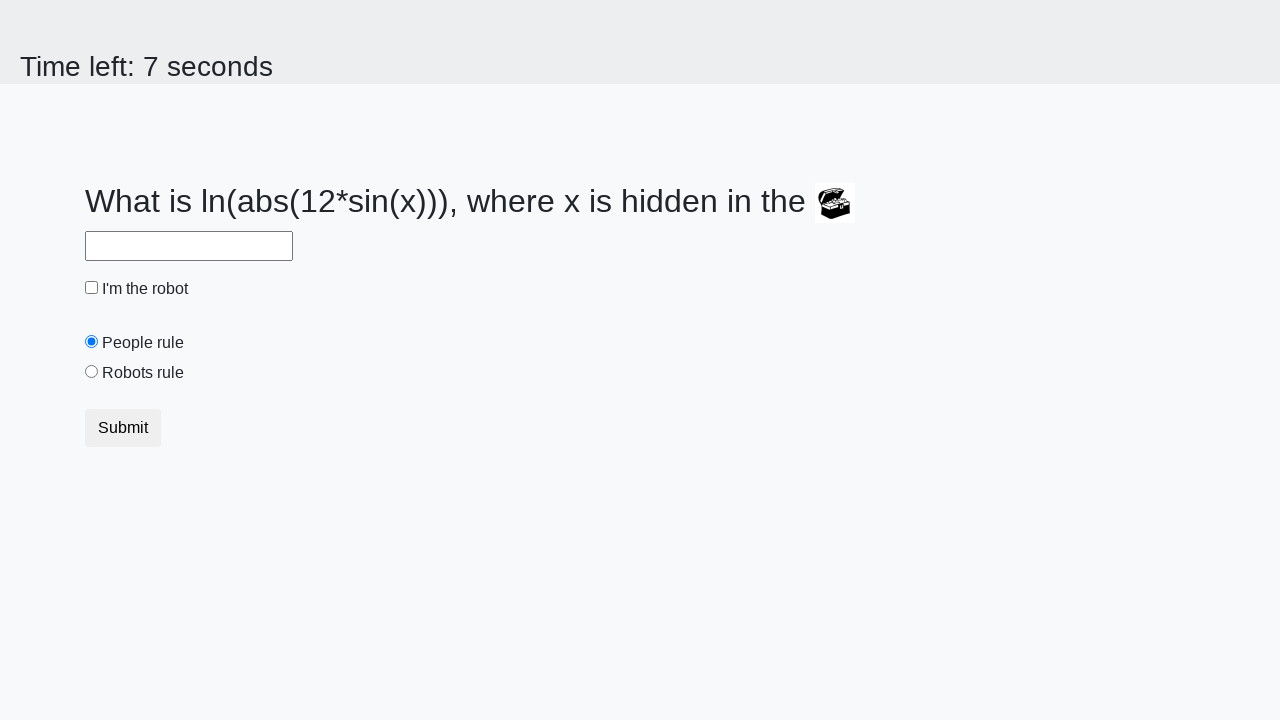

Located treasure element
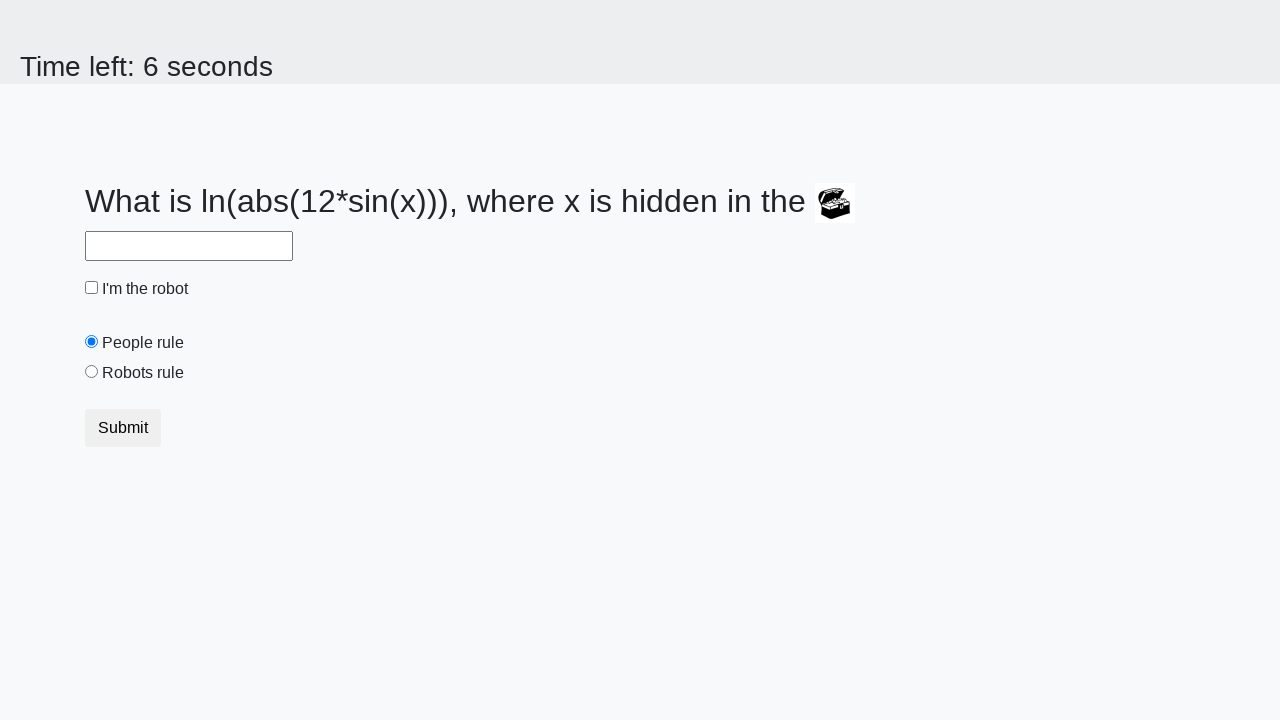

Extracted valuex attribute from treasure element: 500
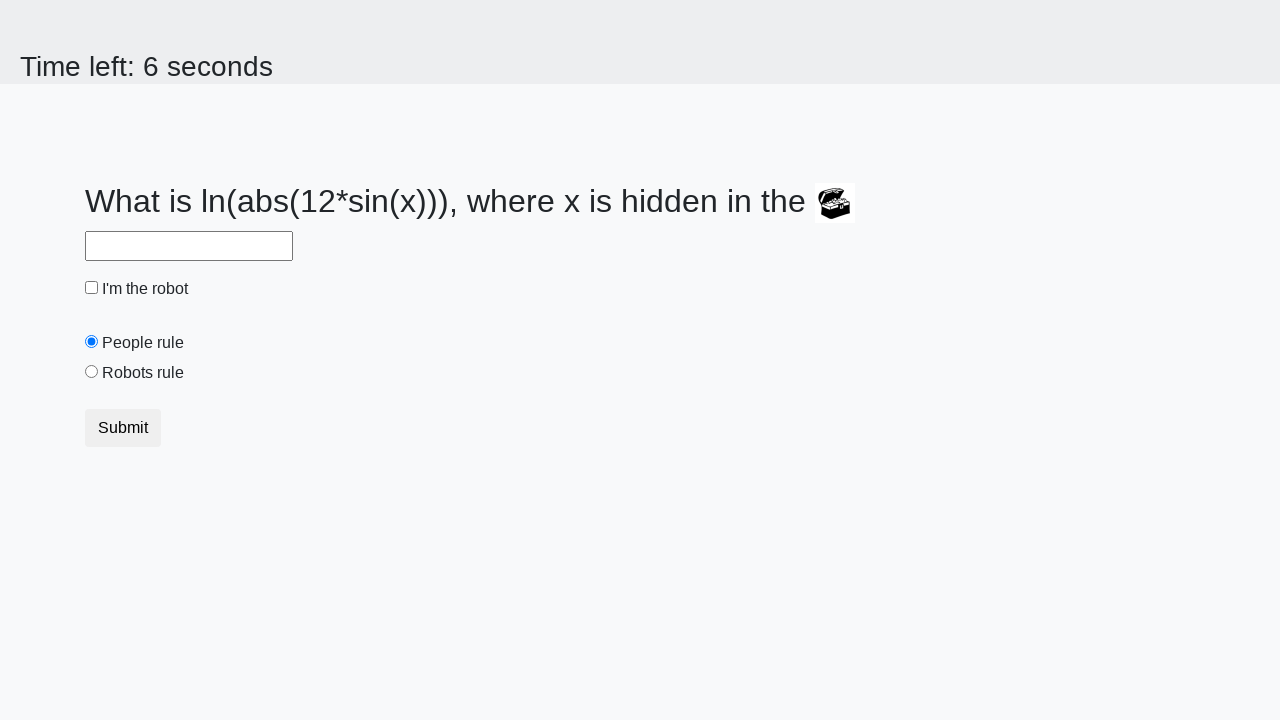

Calculated math captcha result: 1.7251319523453907
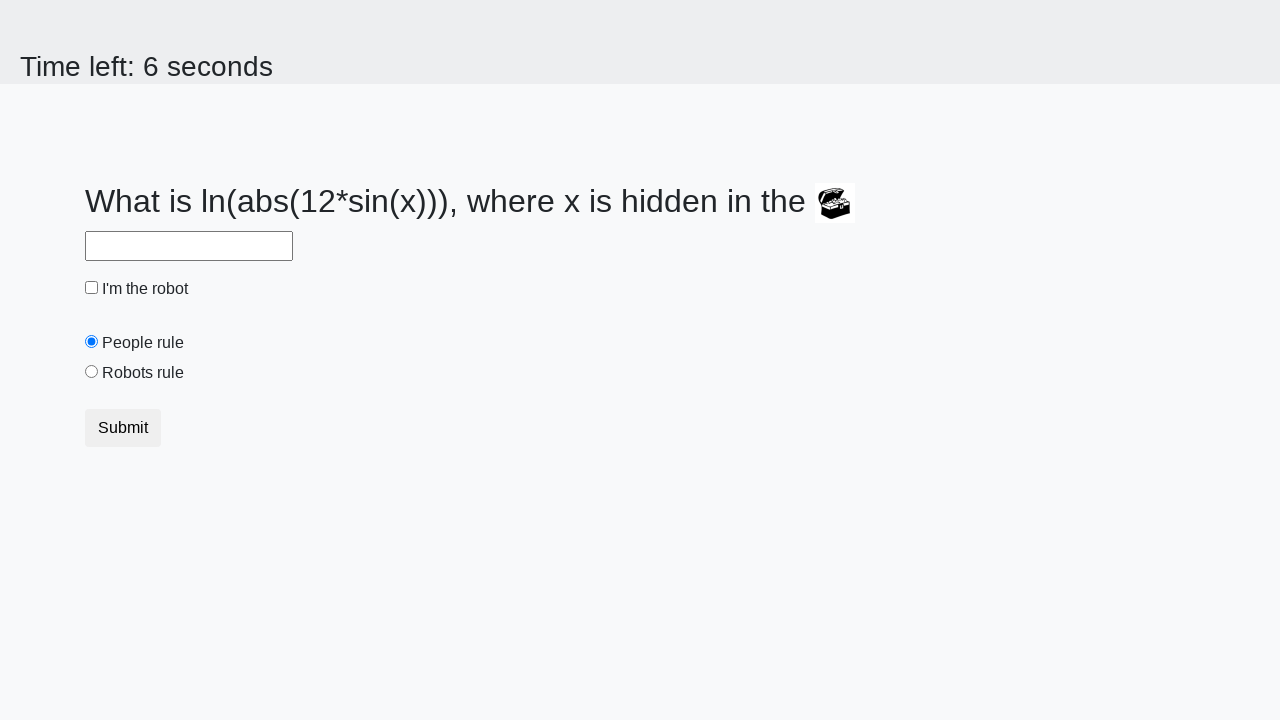

Filled answer field with calculated value: 1.7251319523453907 on #answer
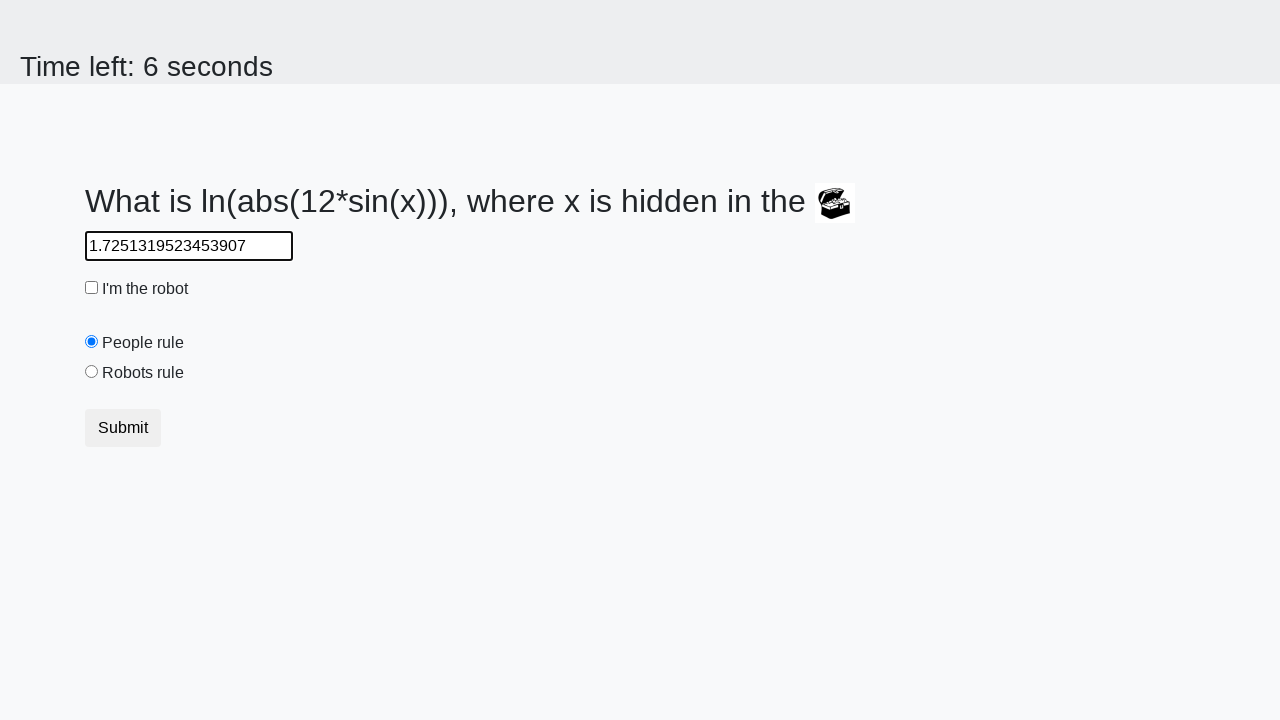

Clicked robot checkbox at (92, 288) on #robotCheckbox
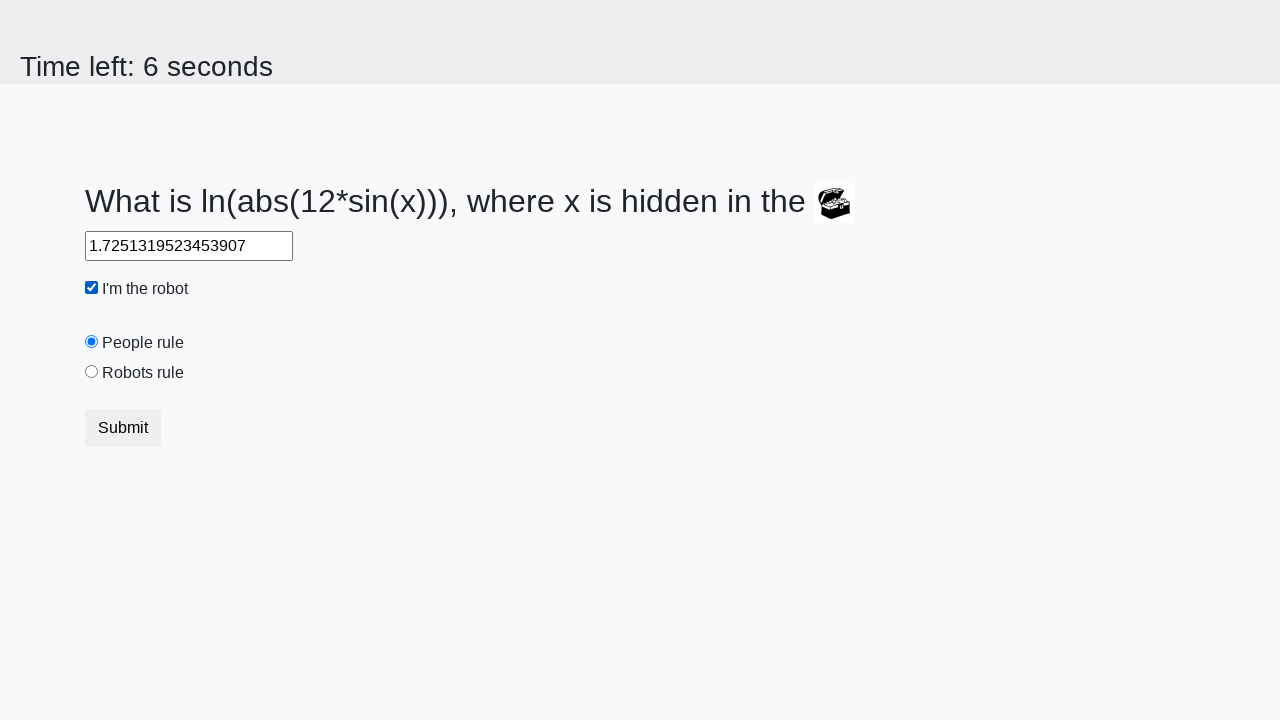

Selected robots rule radio button at (92, 372) on #robotsRule
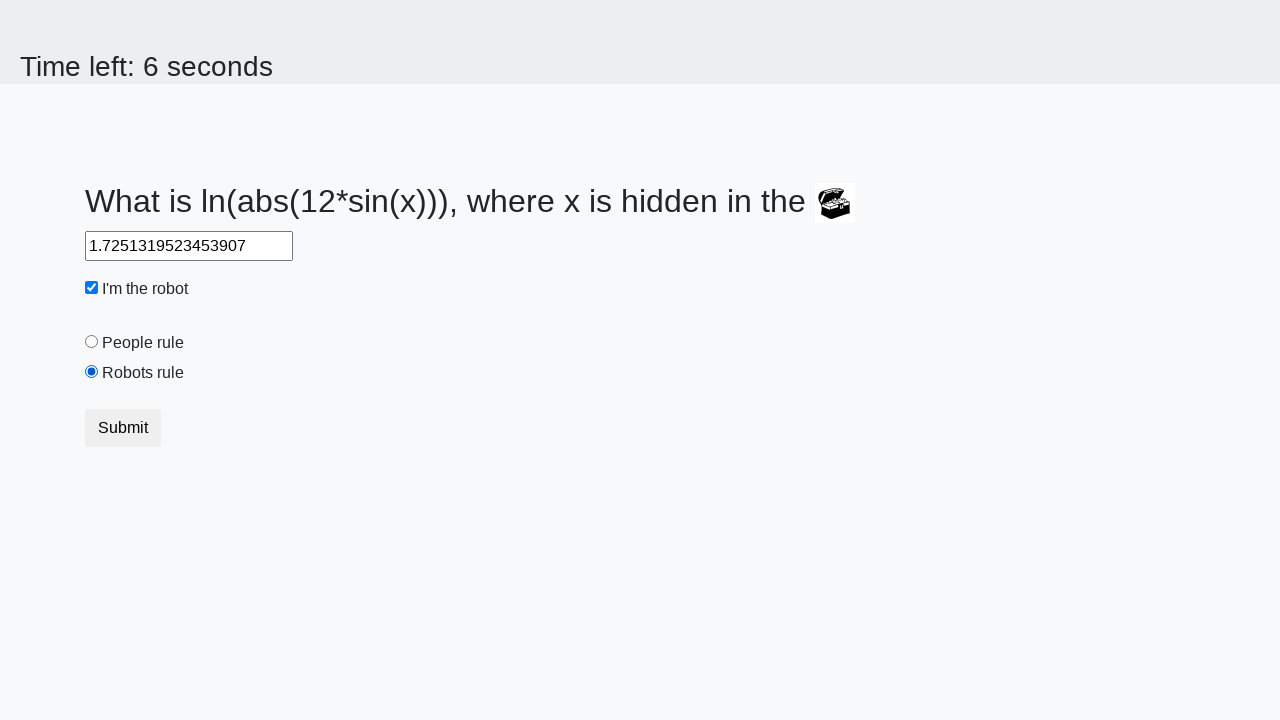

Clicked submit button at (123, 428) on button.btn
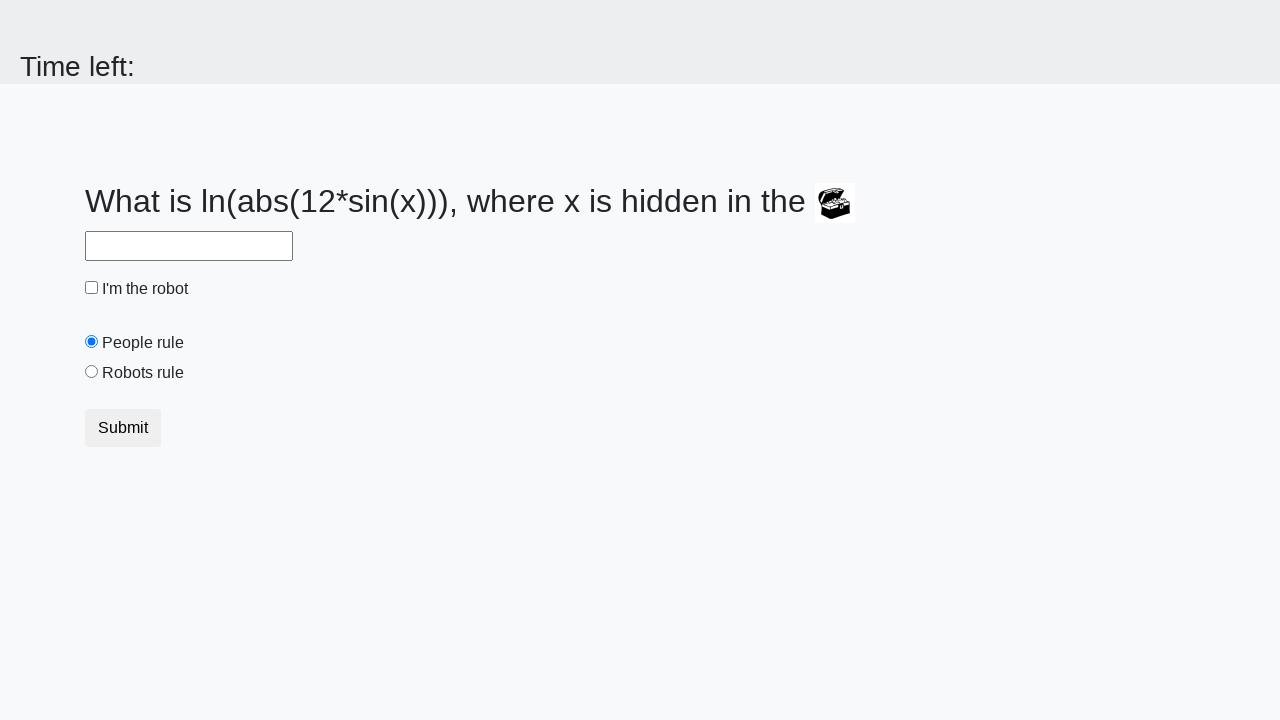

Waited 2000ms for result to be displayed
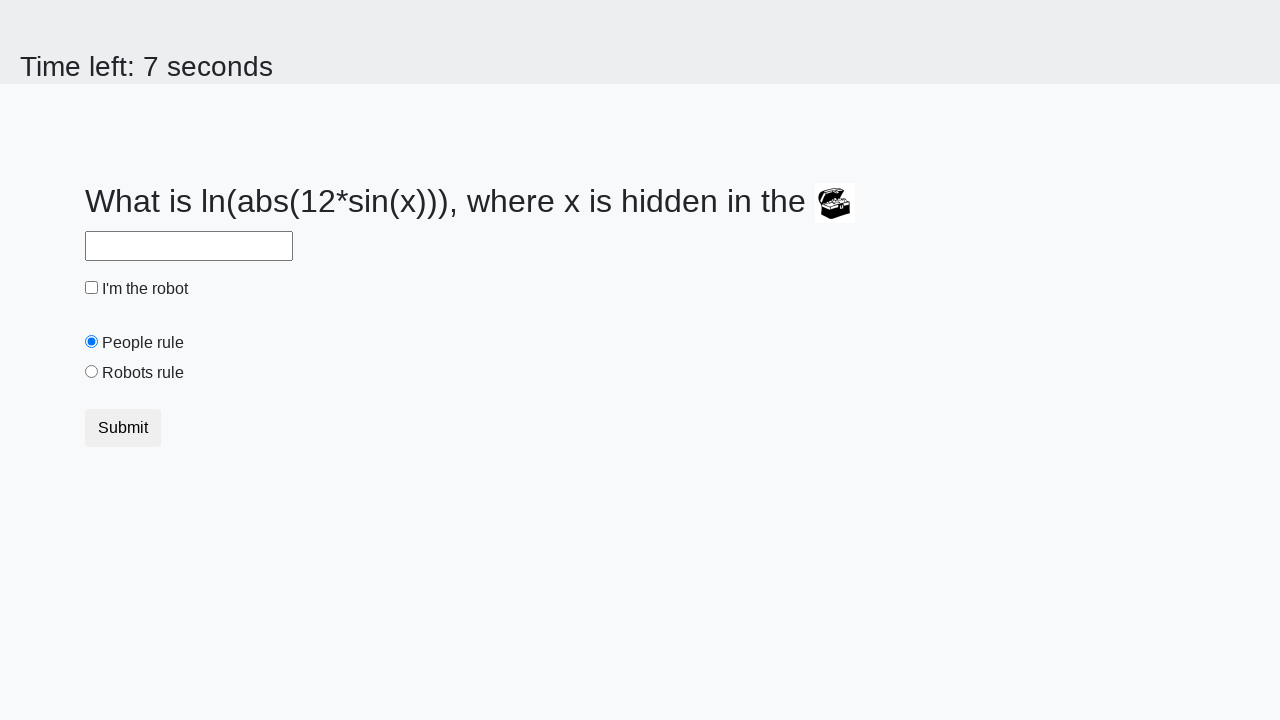

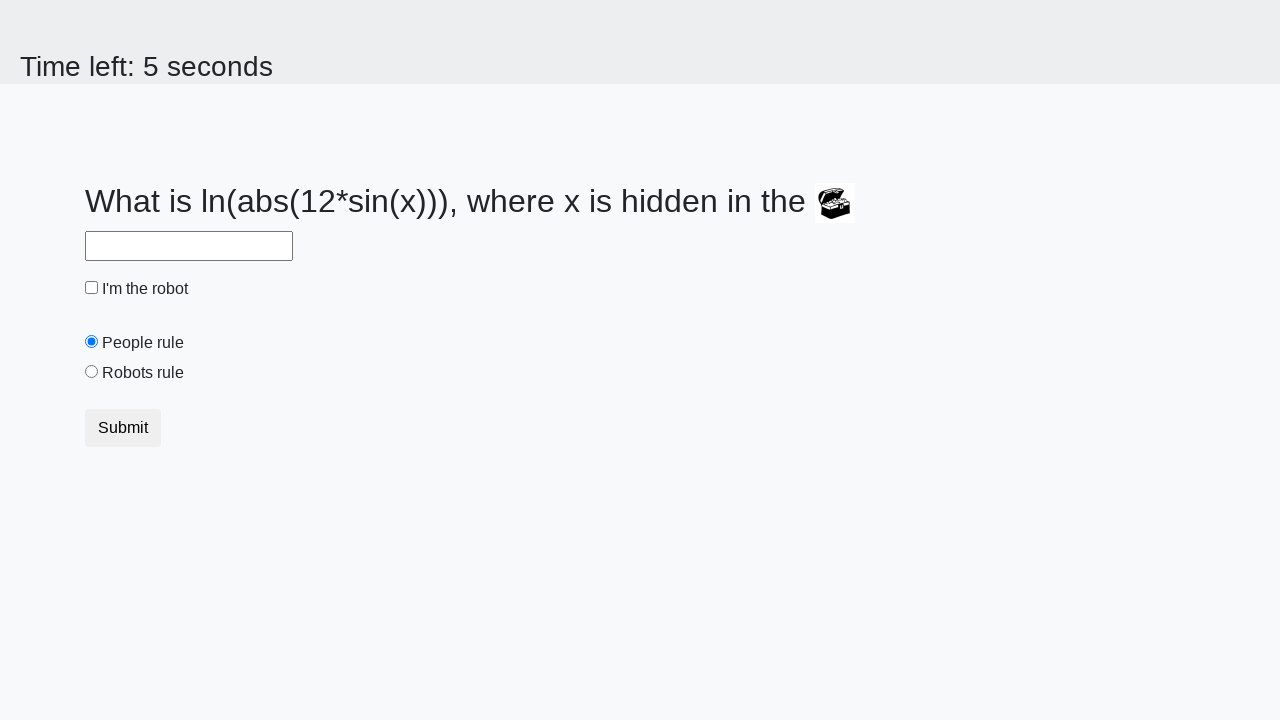